Tests file upload functionality with dynamically created file path and verifies successful upload

Starting URL: https://the-internet.herokuapp.com/upload

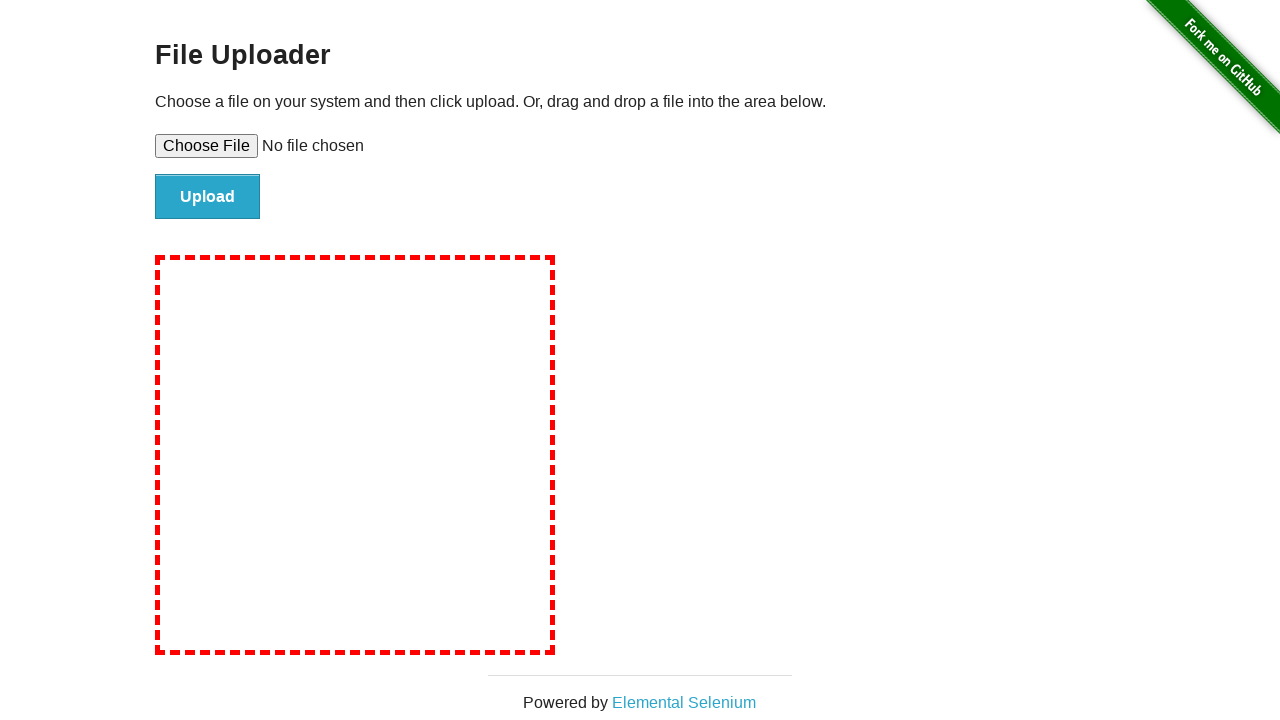

Created temporary test file with dynamic path
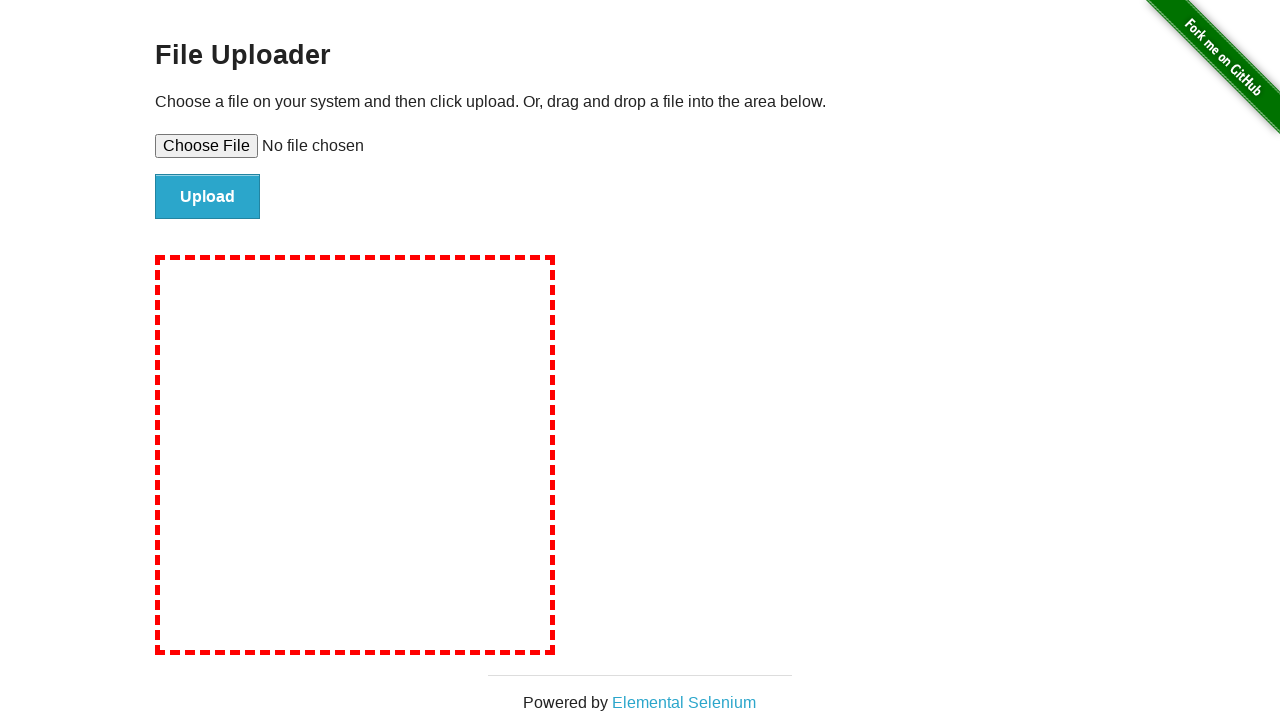

Set input file to temporary file path
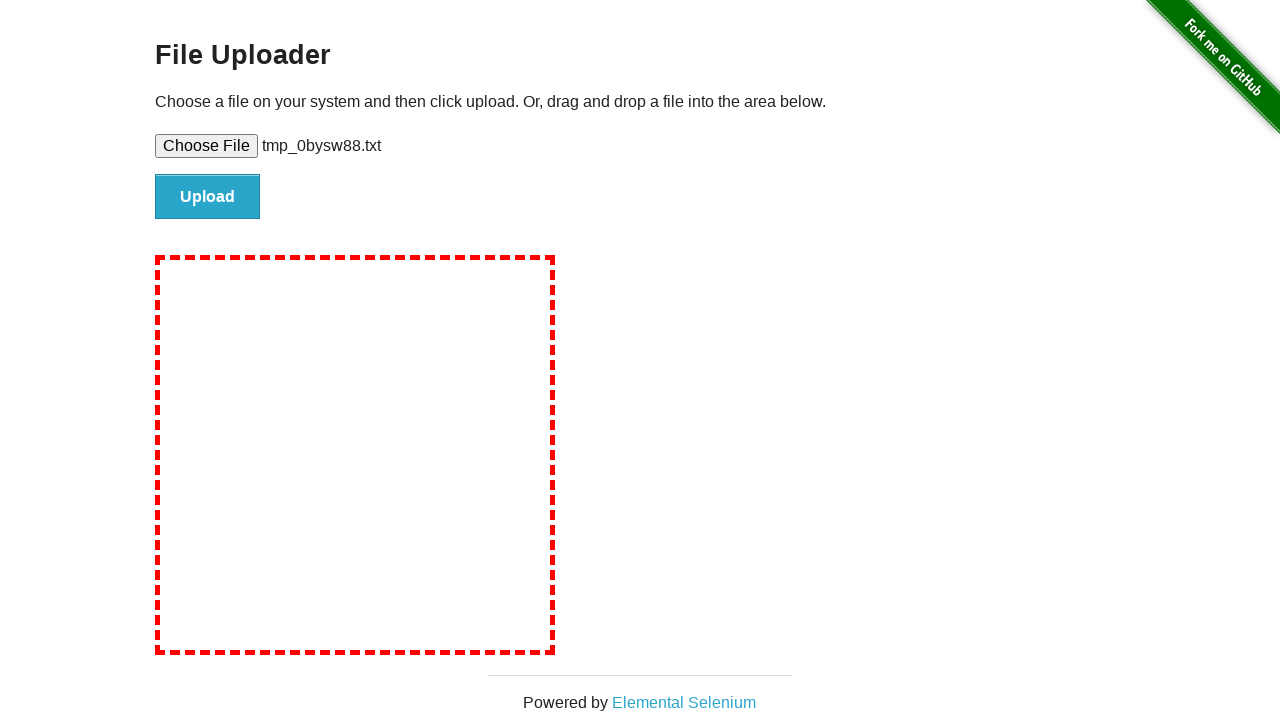

Clicked file upload button at (208, 197) on #file-submit
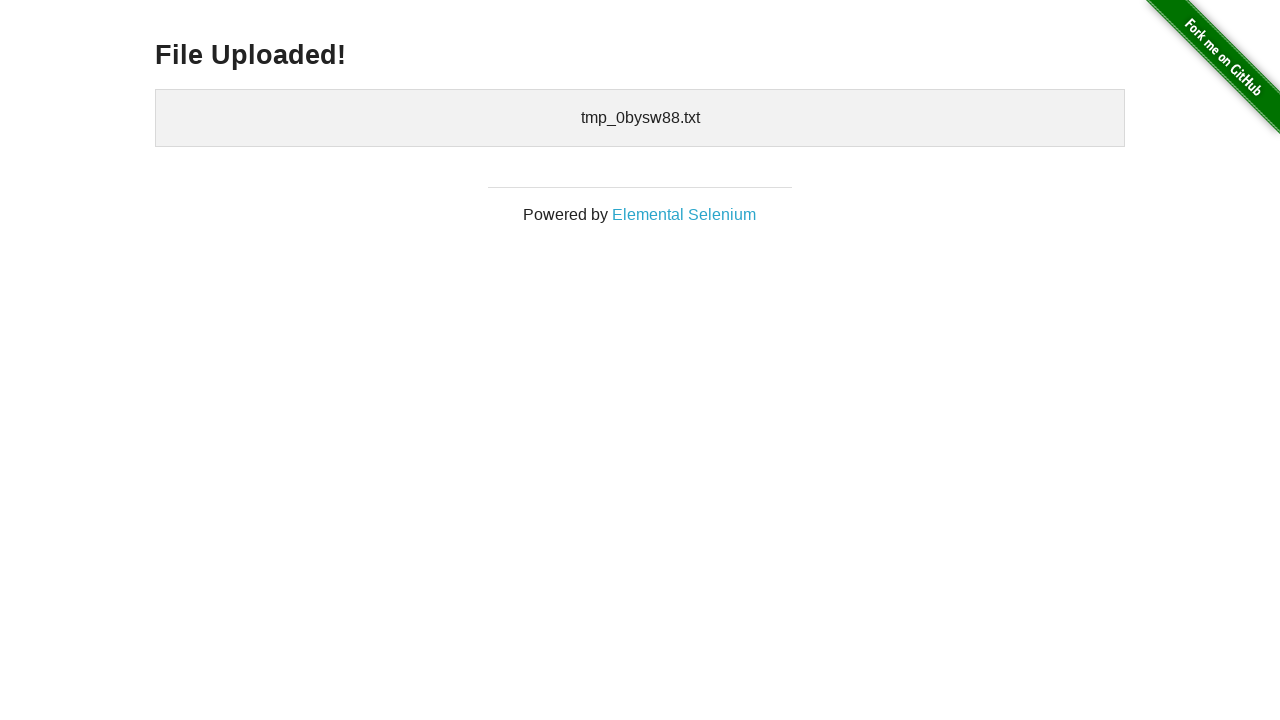

Success message appeared on page
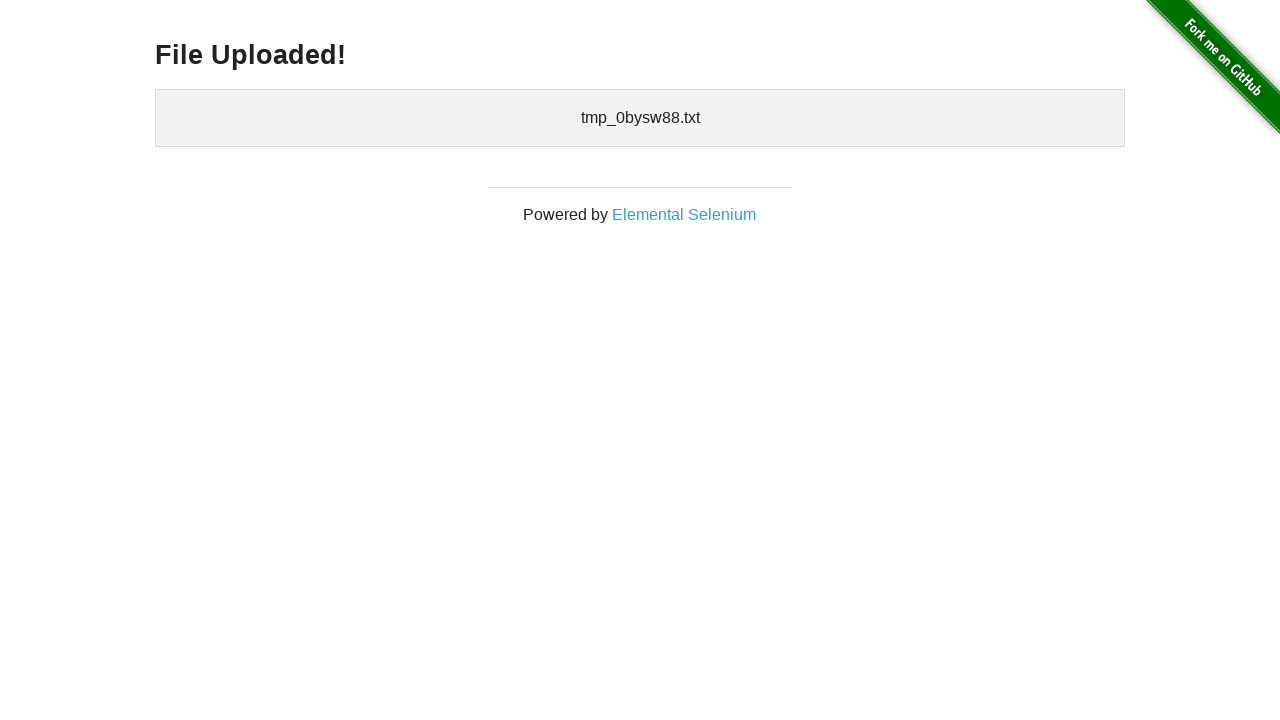

Retrieved success message text: 'File Uploaded!'
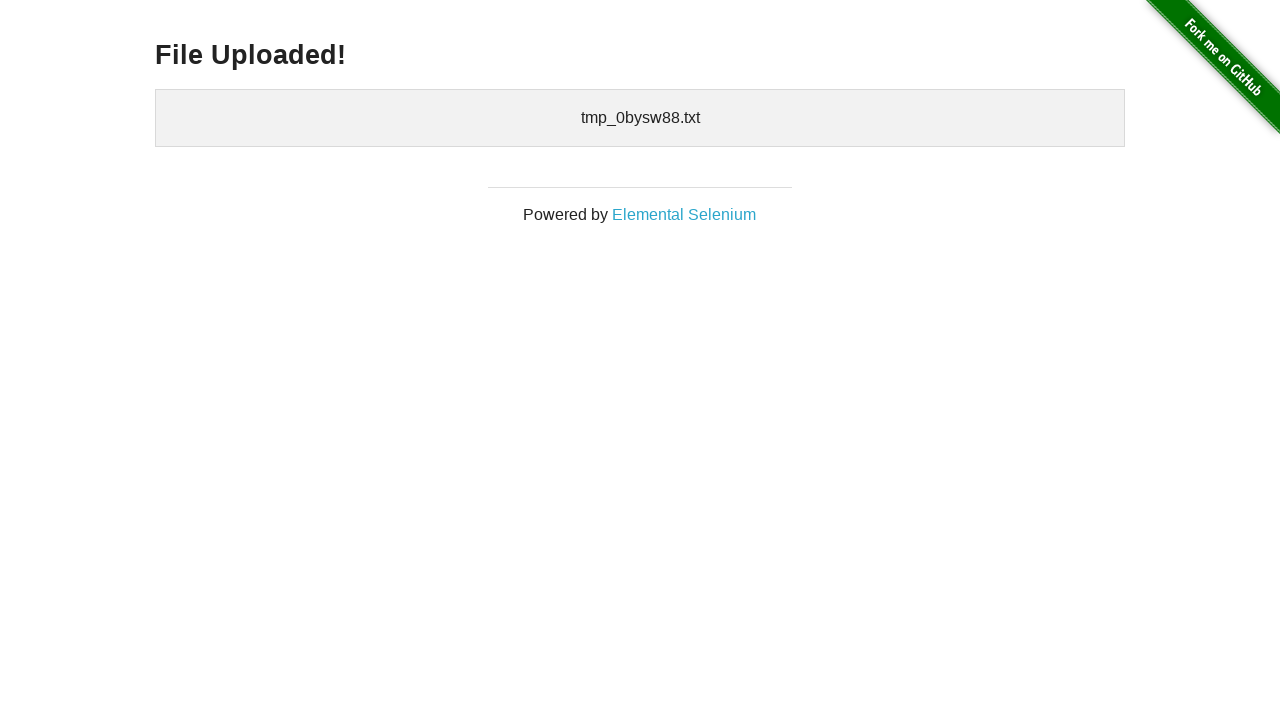

Verified success message equals 'File Uploaded!'
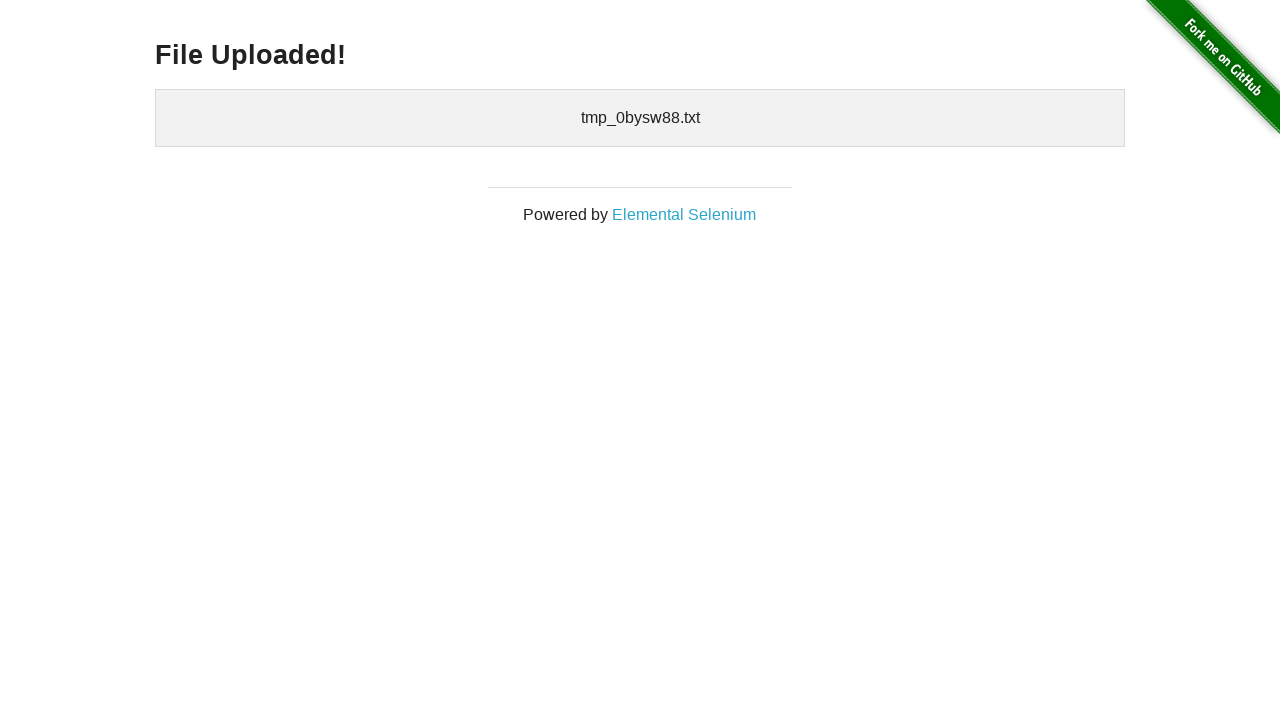

Cleaned up temporary test file
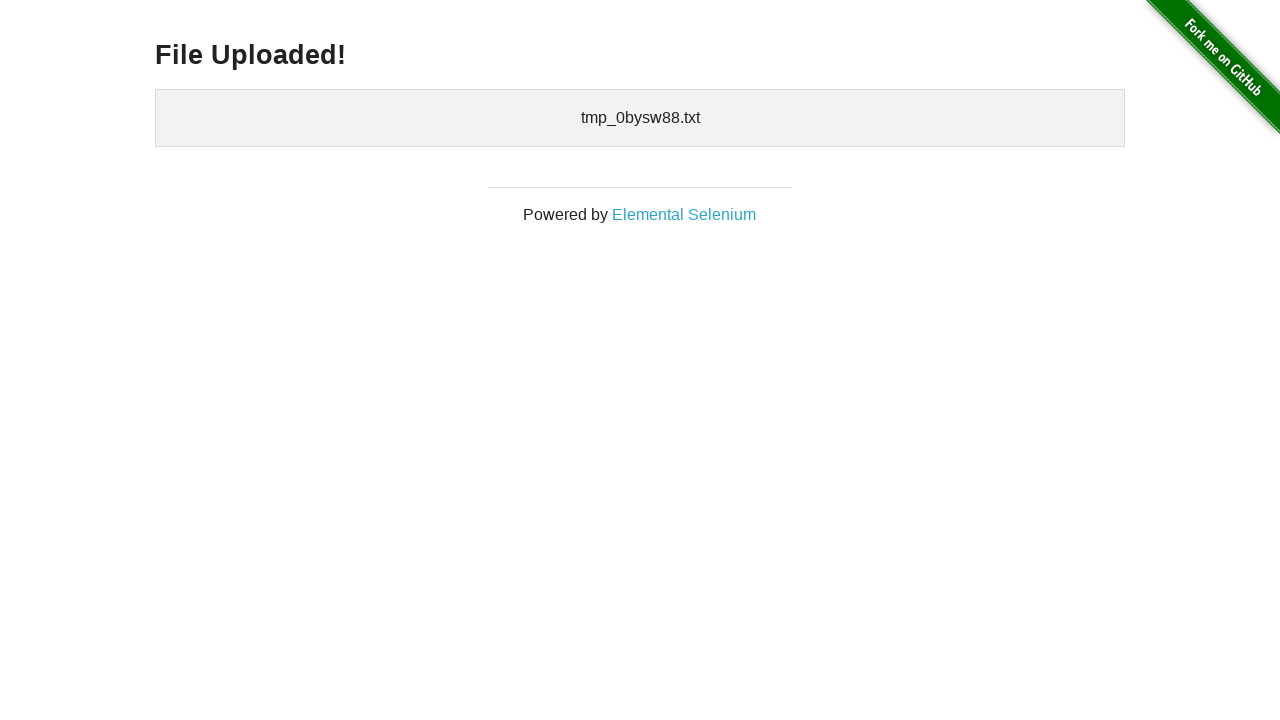

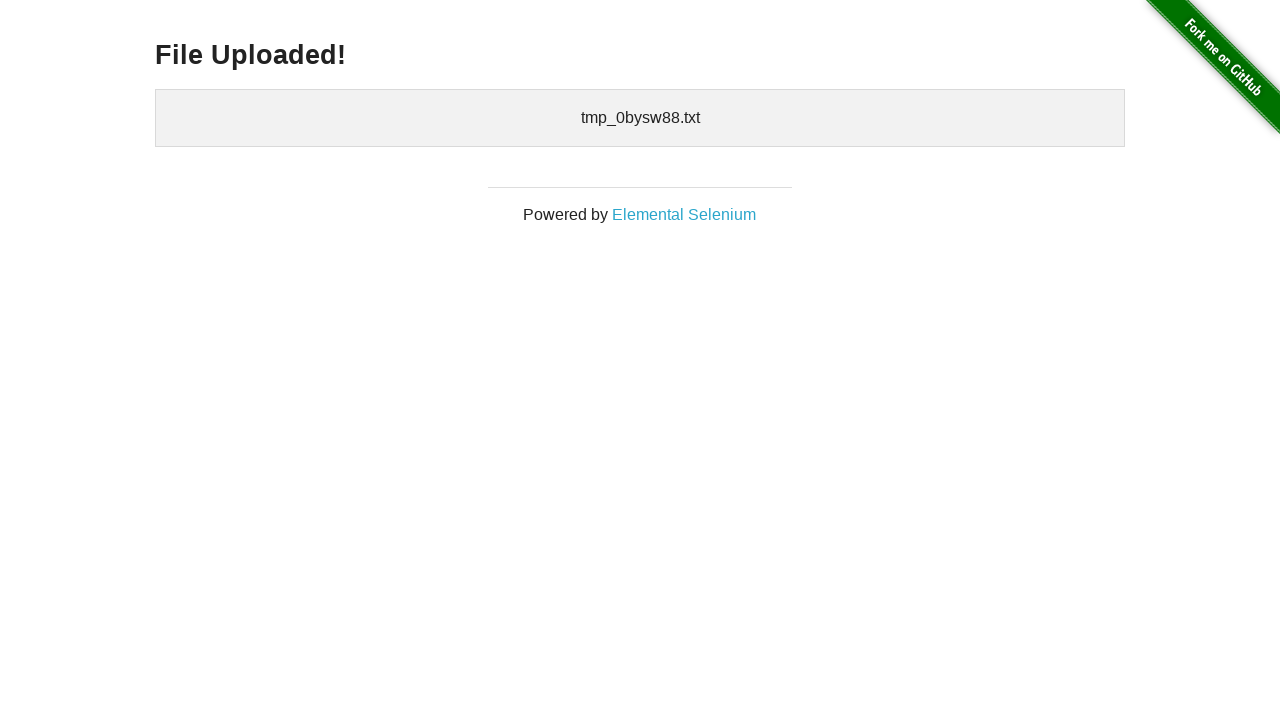